Verifies the Zero Bank brand link text and href attribute on the login page

Starting URL: http://zero.webappsecurity.com/login.html

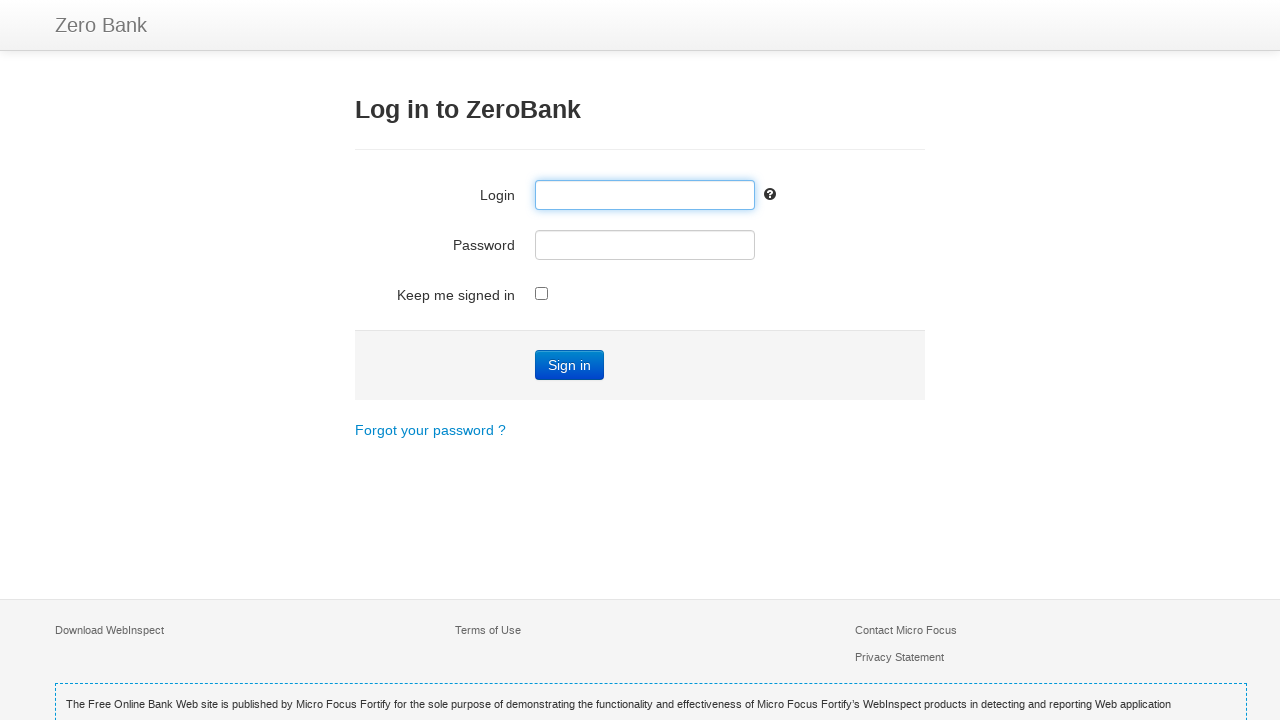

Navigated to Zero Bank login page
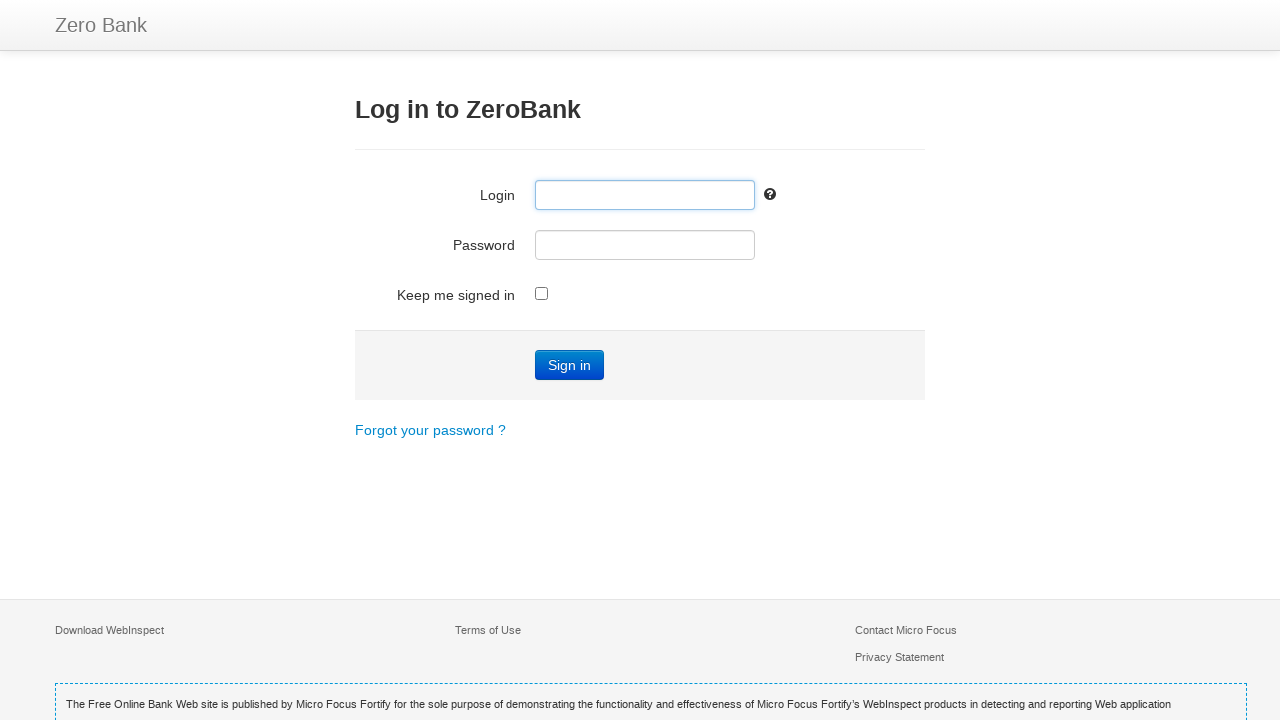

Located the Zero Bank brand link element
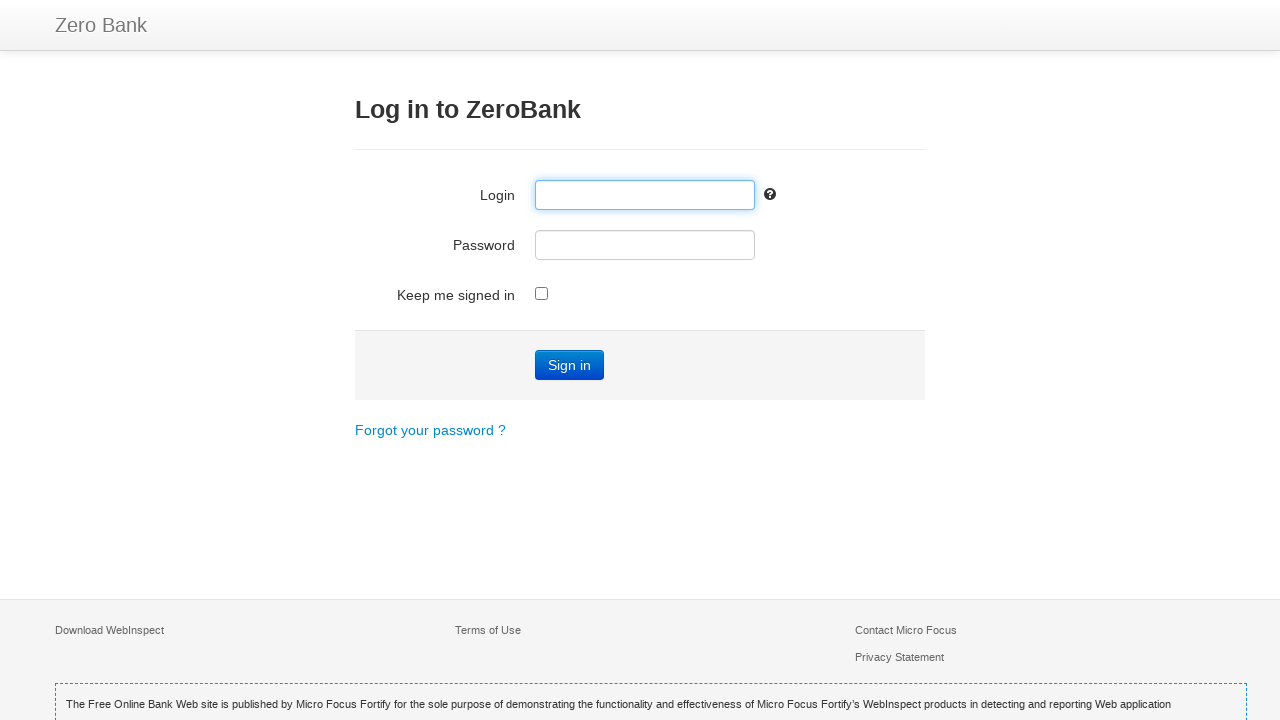

Retrieved brand link text content
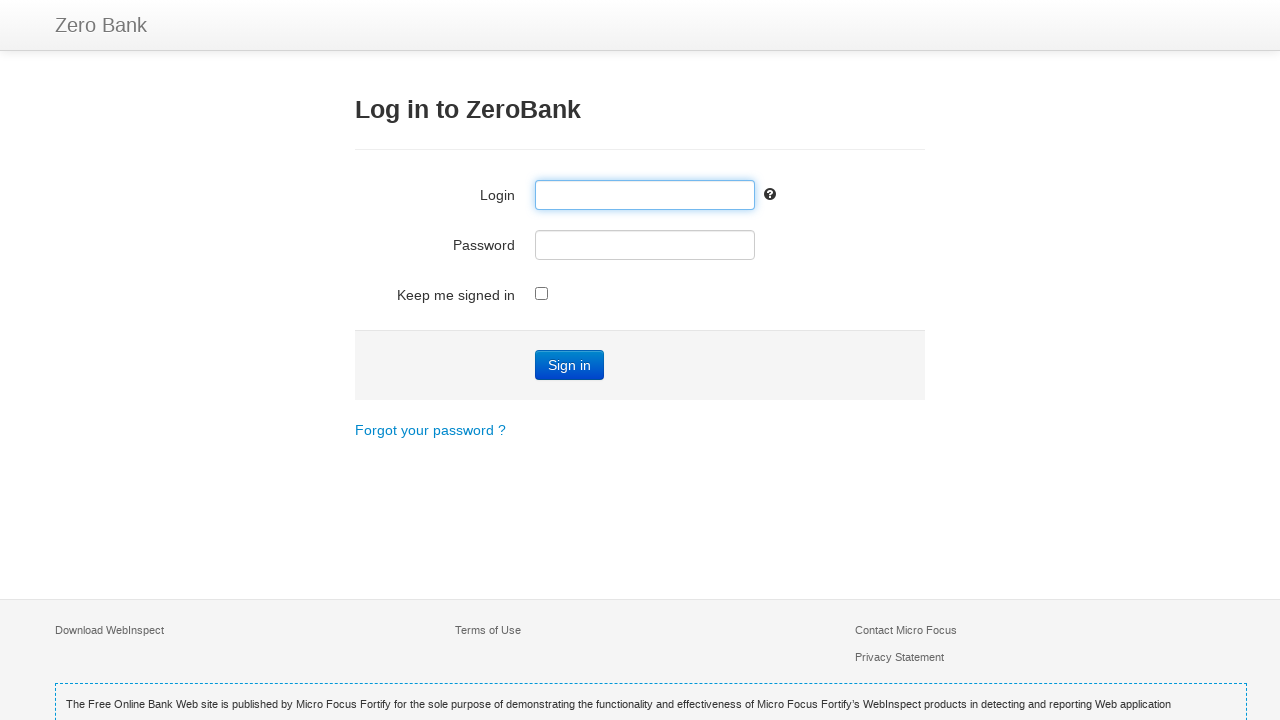

Verified brand link text is 'Zero Bank'
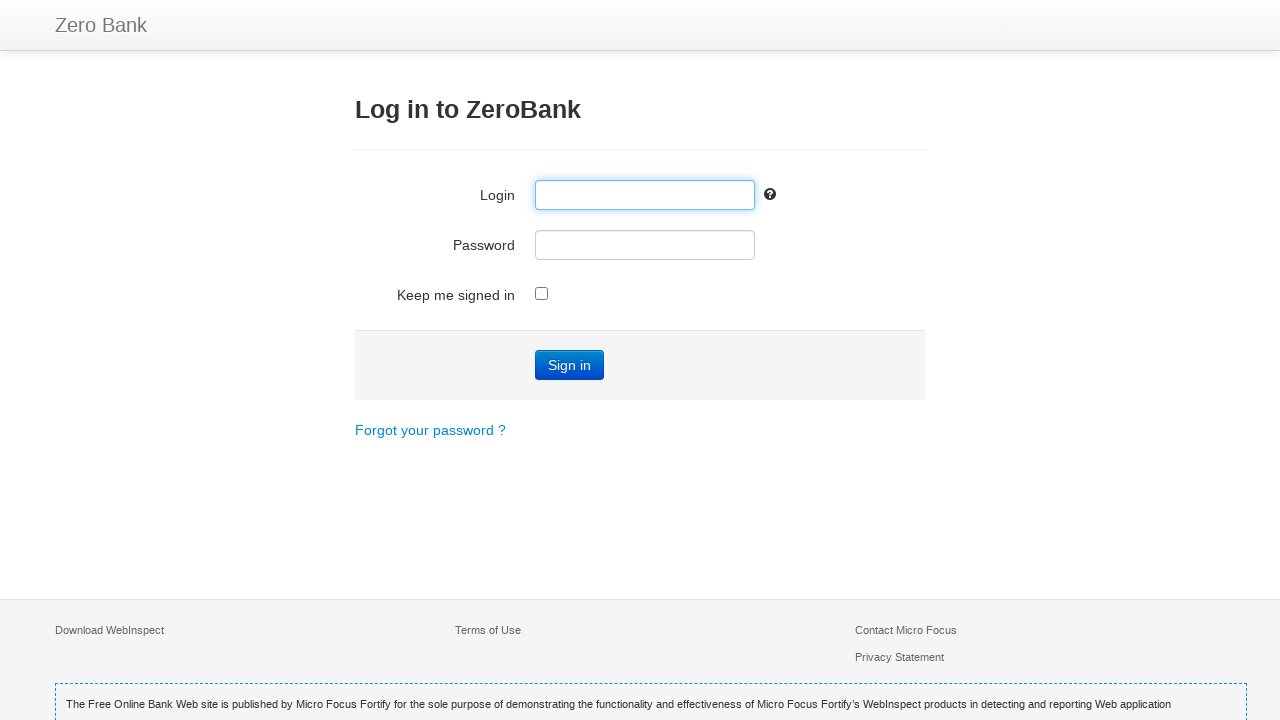

Retrieved brand link href attribute
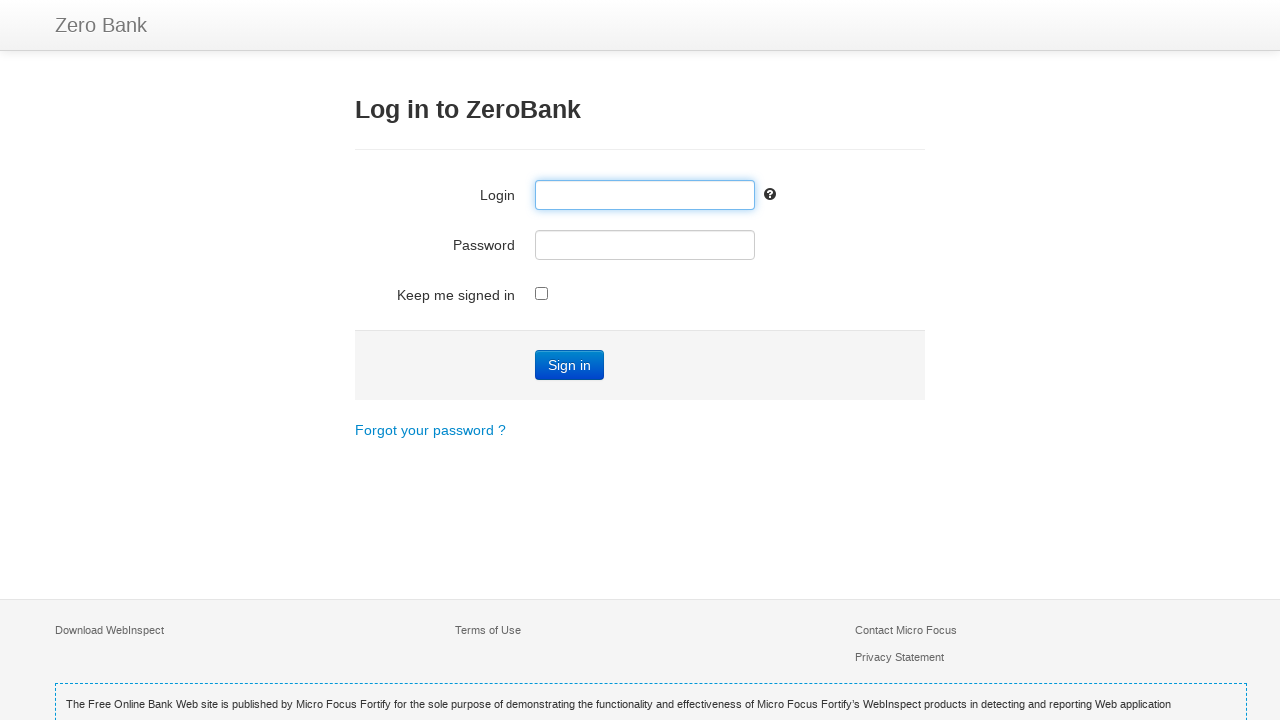

Verified brand link href contains 'index.html'
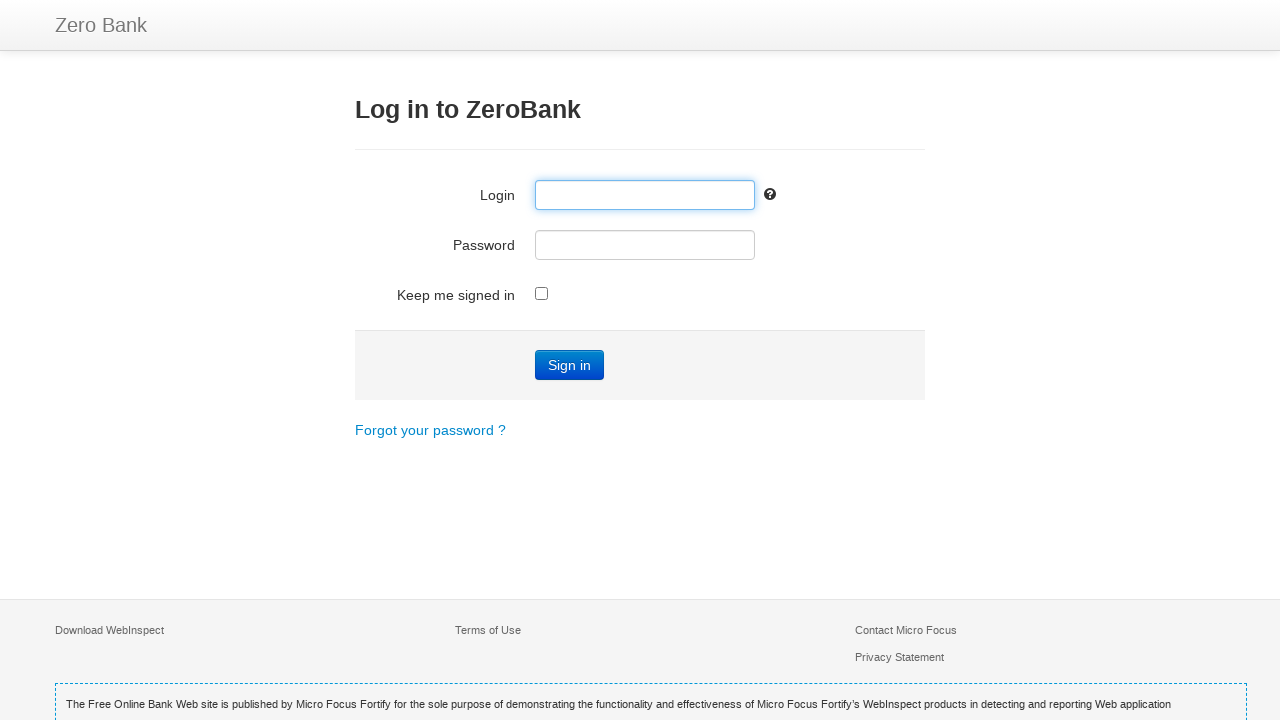

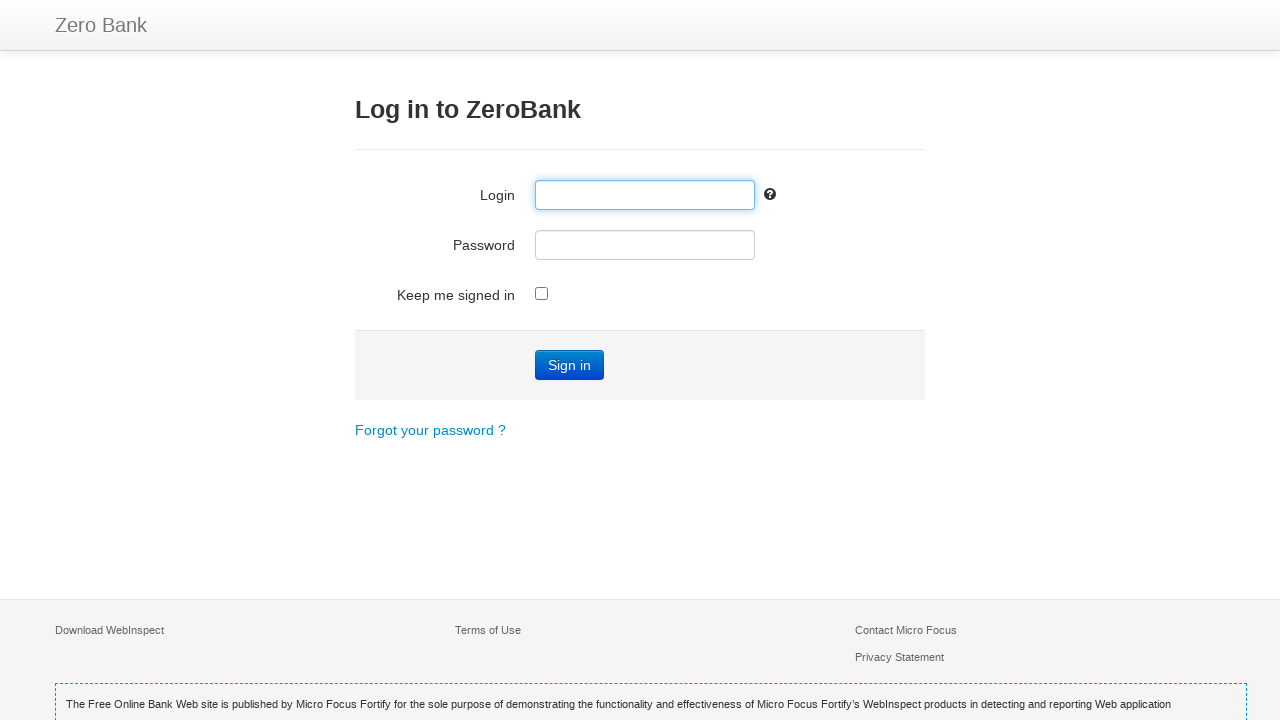